Tests a form with various input controllers including text fields, radio buttons, dropdowns, and date picker, then submits the form and verifies the submission

Starting URL: http://atidcollege.co.il/Xamples/ex_controllers.html

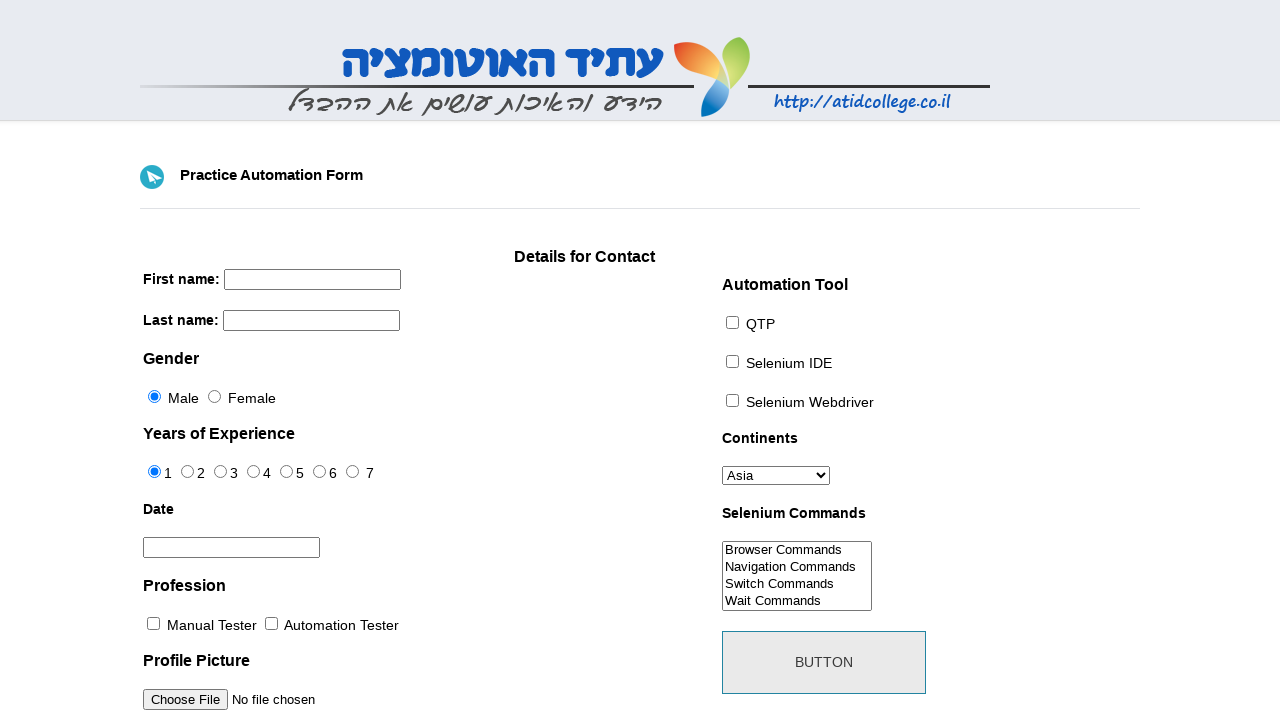

Filled first name field with 'Ronit' on input[name='firstname']
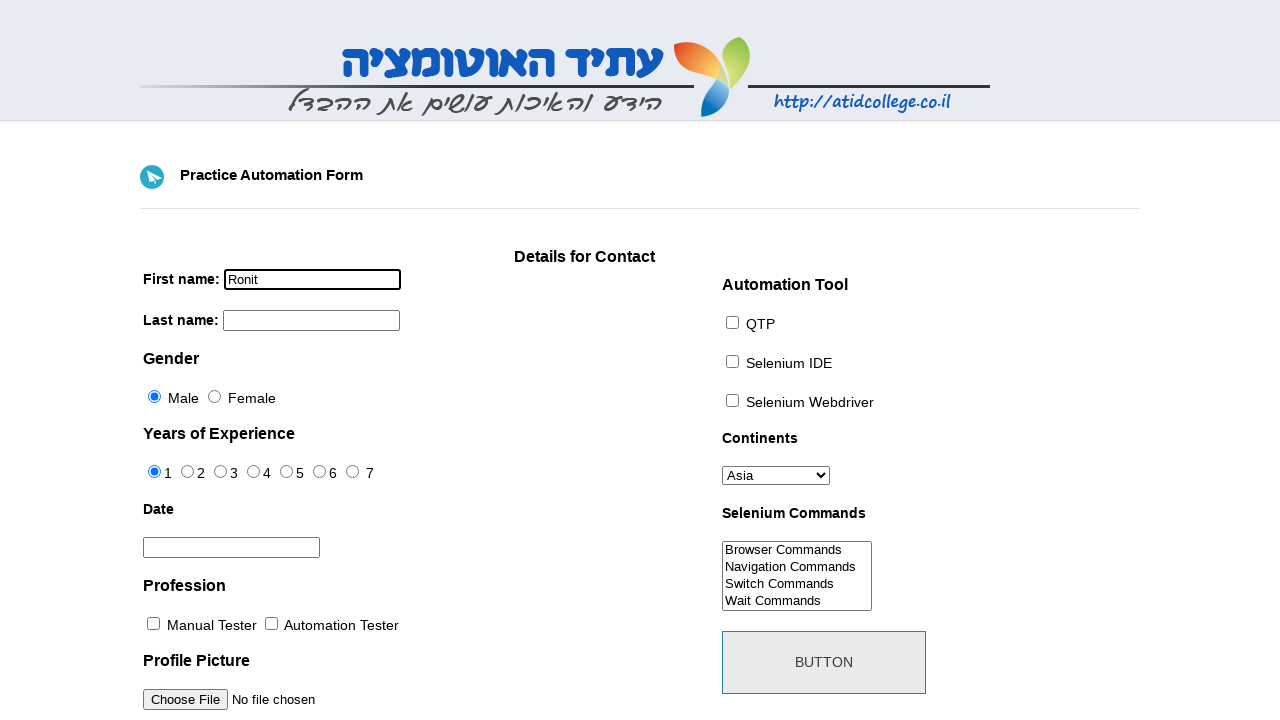

Filled last name field with 'Hamermesh' on input[name='lastname']
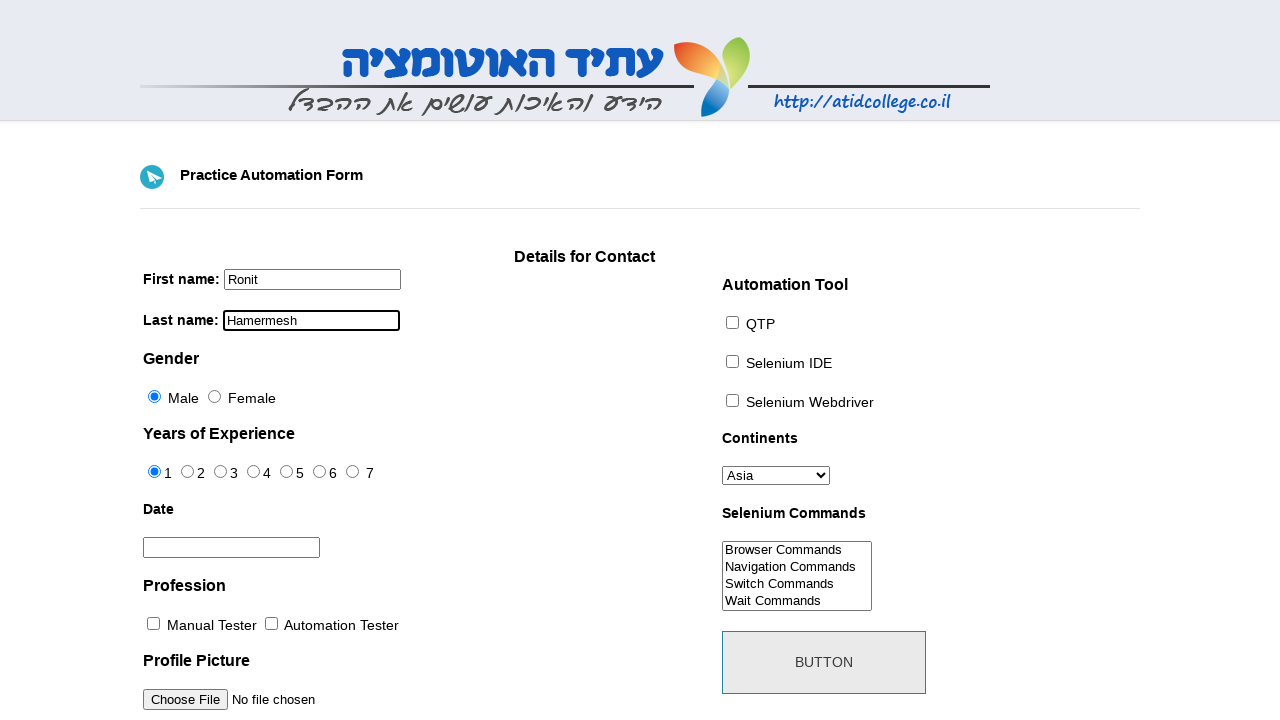

Selected 'Asia' from continents dropdown on #continents
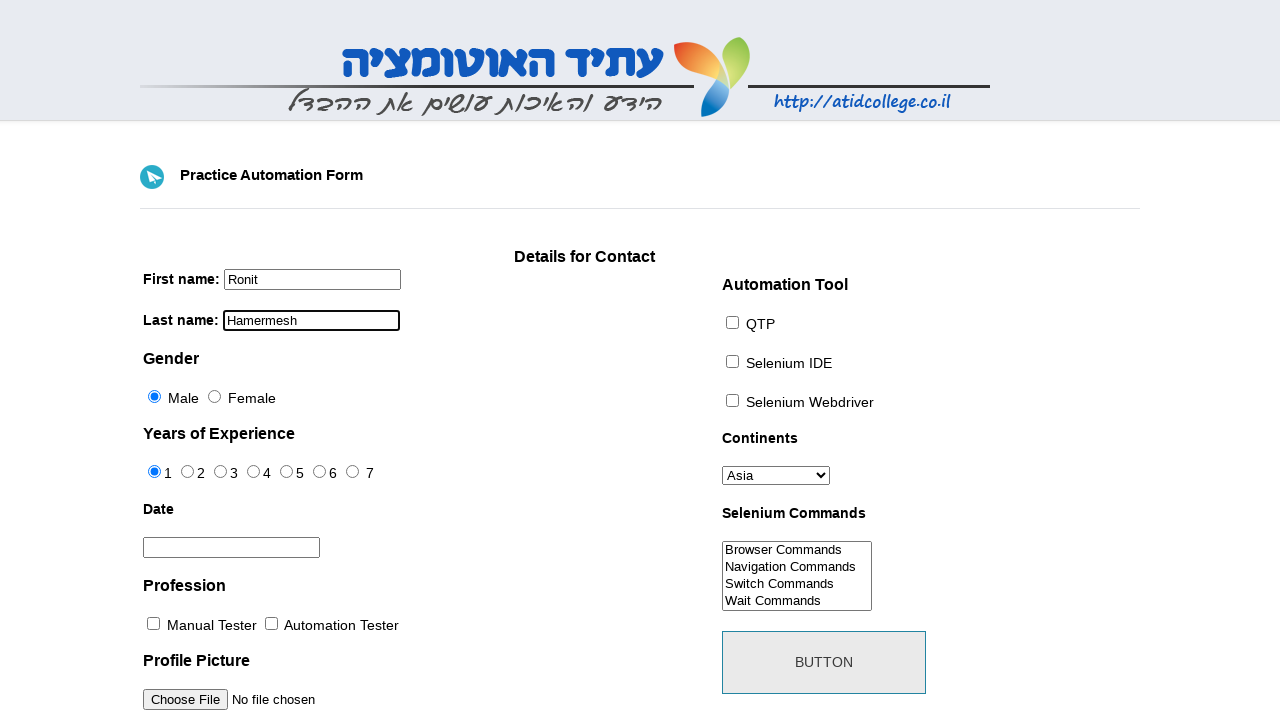

Selected 'Male' from sex radio button at (154, 396) on #sex-0
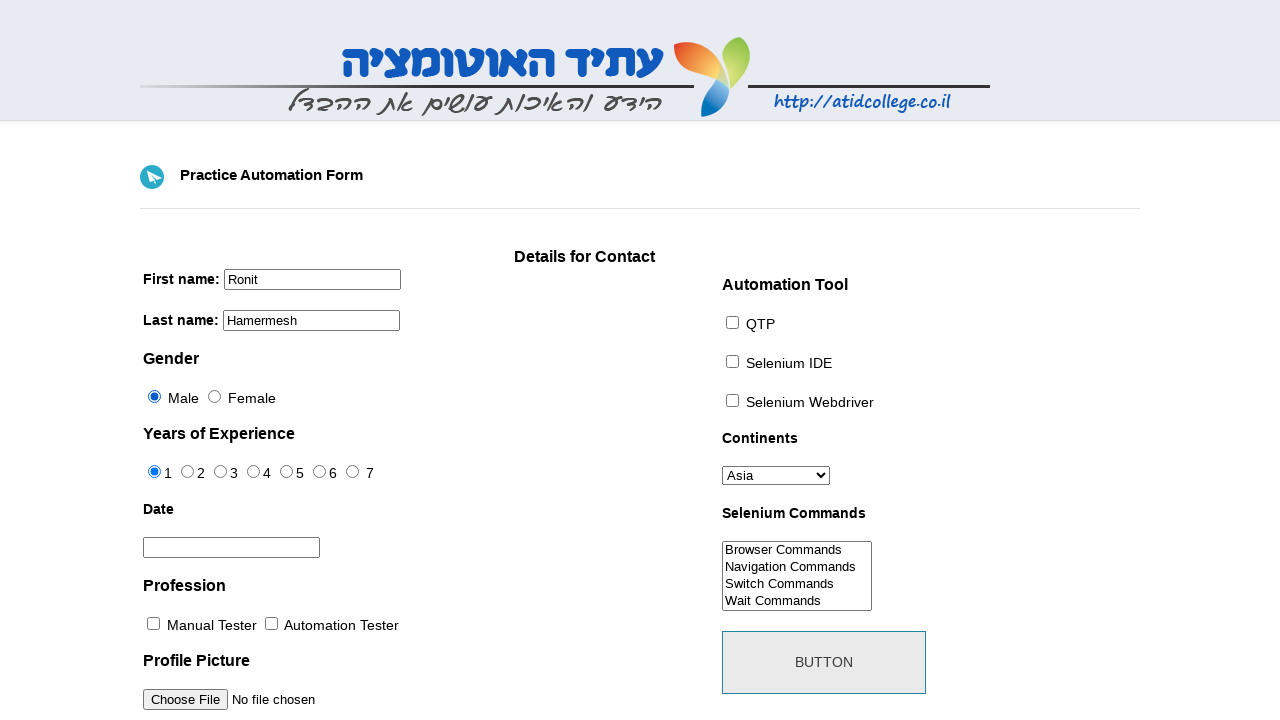

Selected '2 years' from experience radio button at (220, 472) on #exp-2
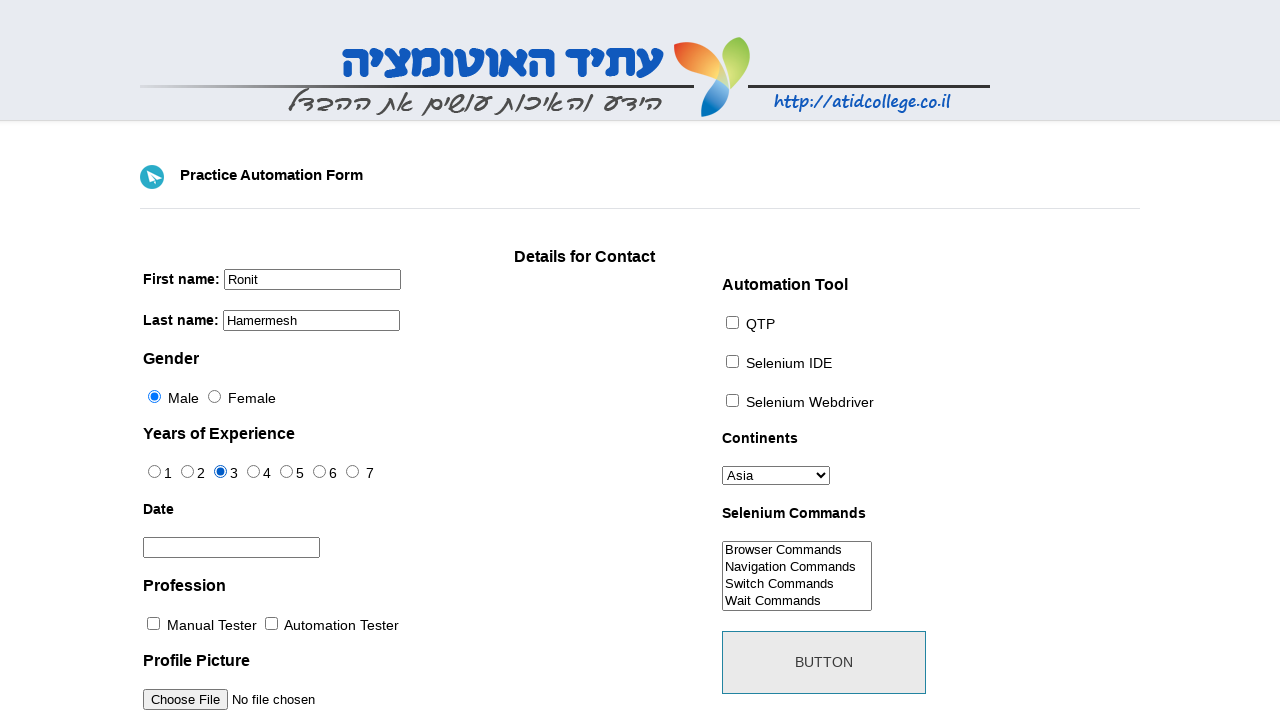

Opened date picker calendar at (232, 548) on #datepicker
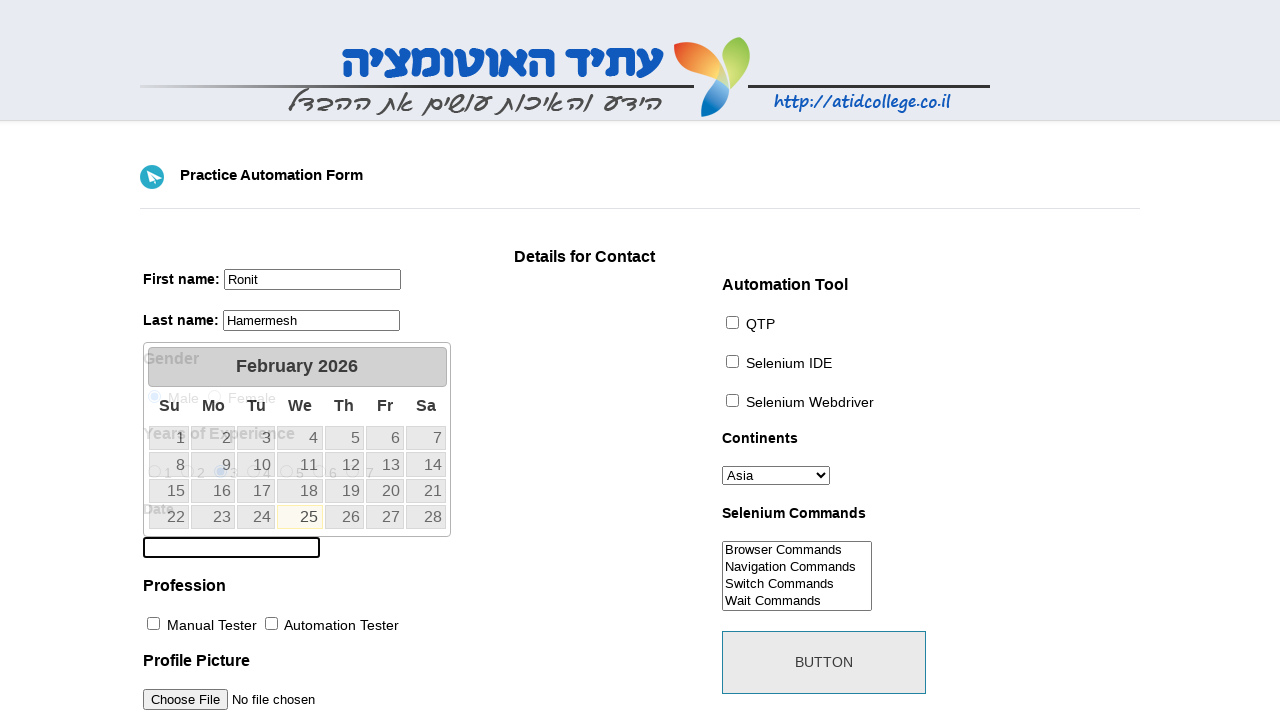

Selected date '15' from calendar at (169, 491) on #ui-datepicker-div td >> nth=14
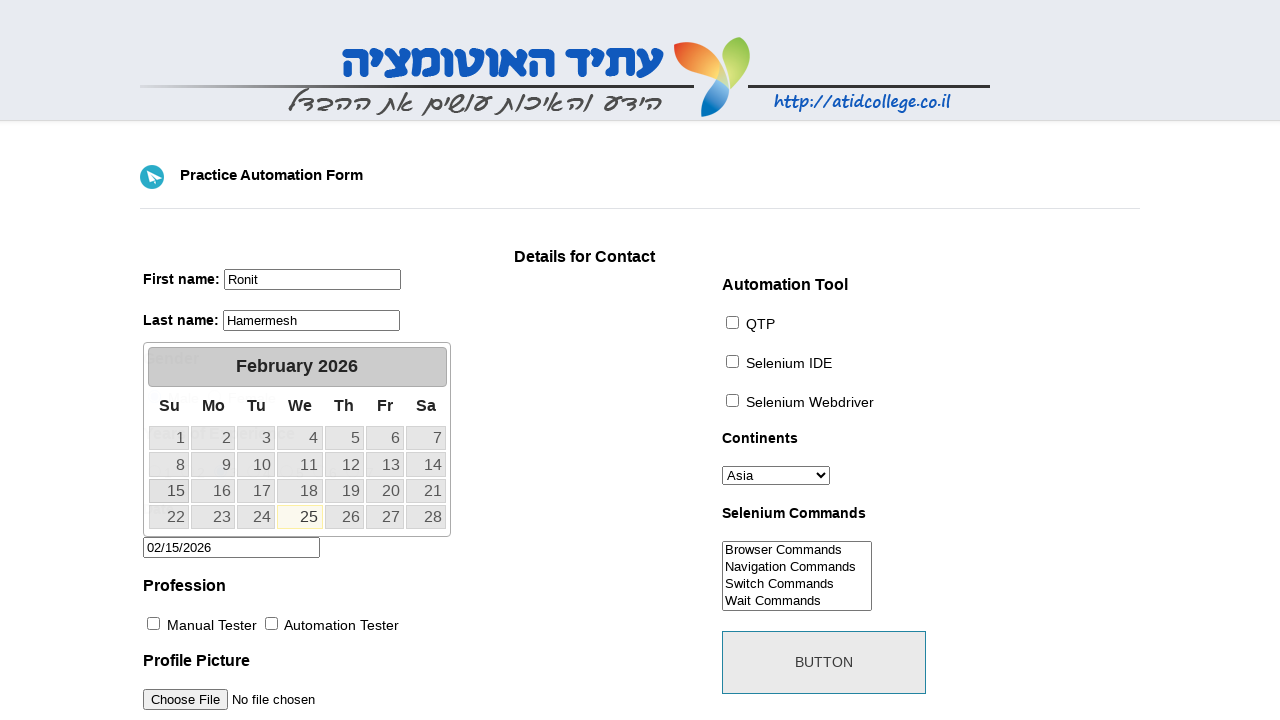

Clicked submit button to submit form at (824, 662) on #submit
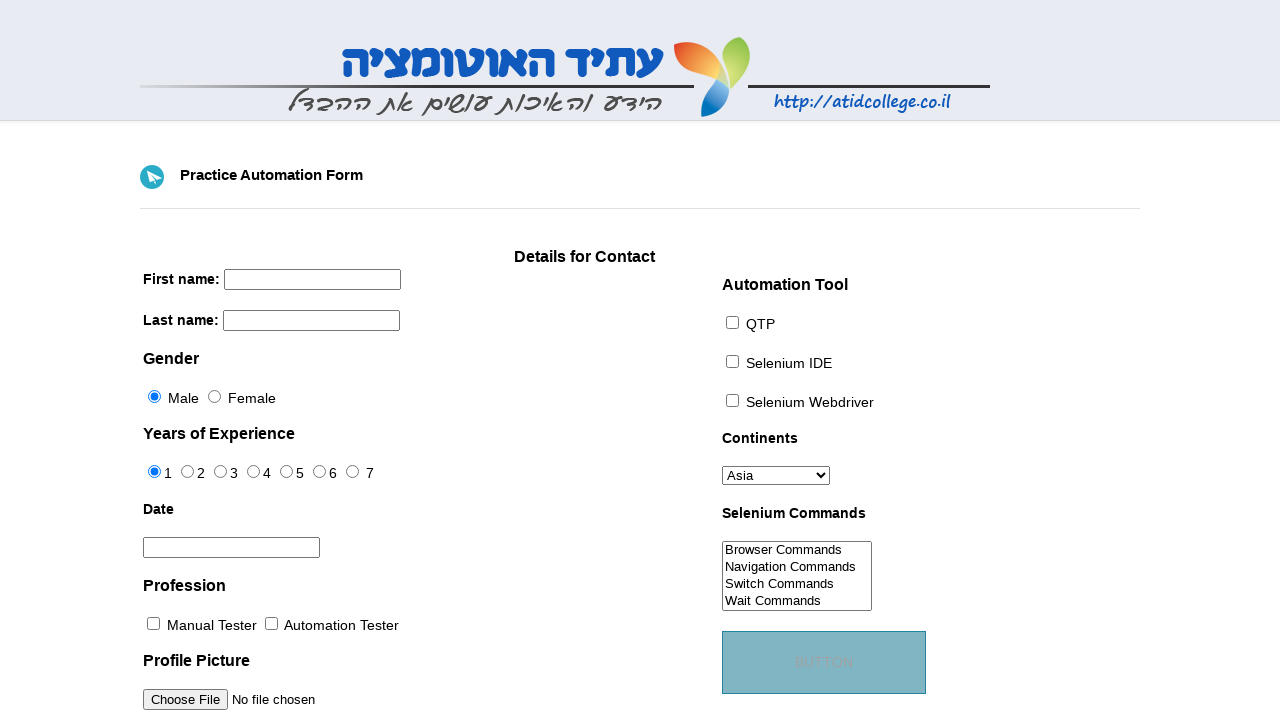

Form submission completed and page loaded
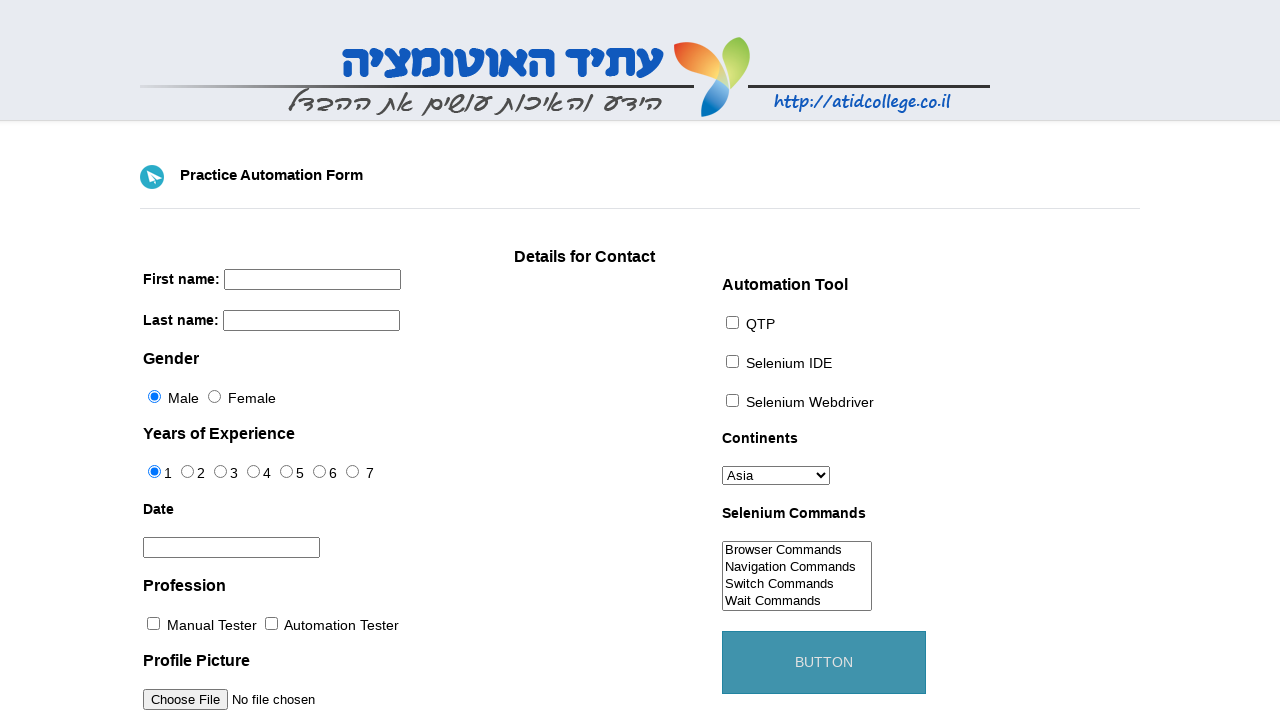

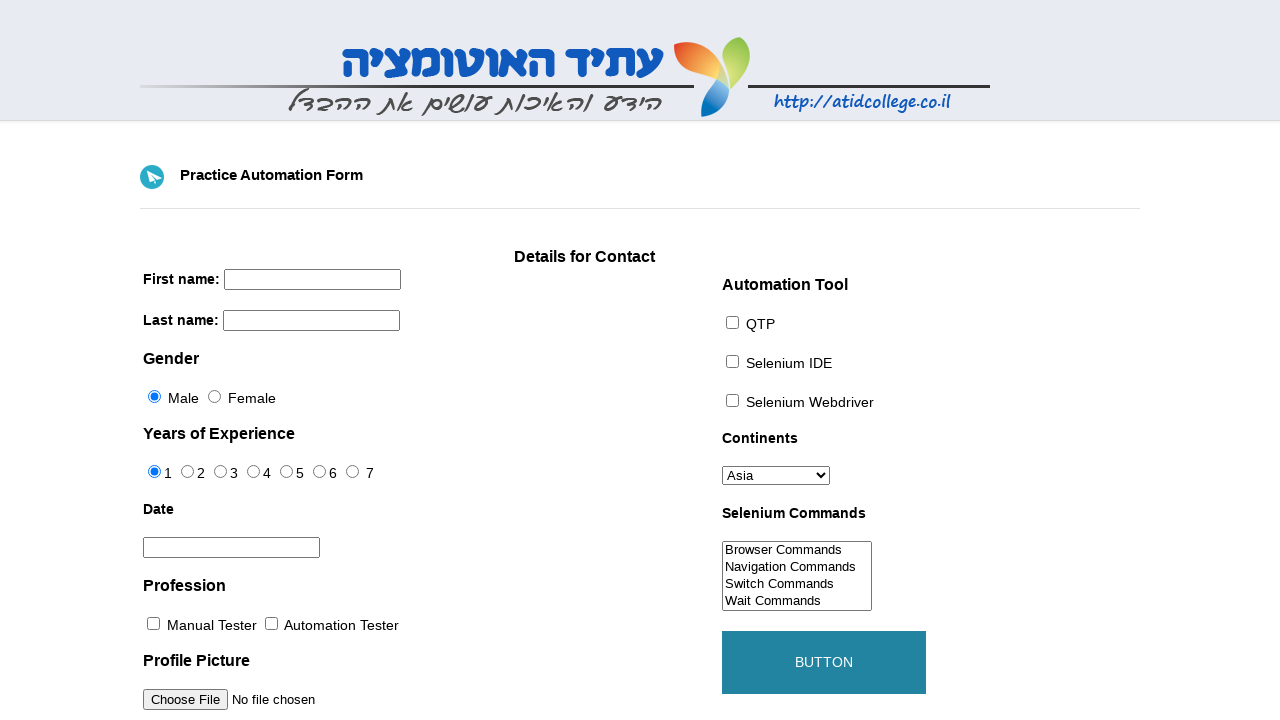